Tests a bus schedule lookup system by opening a dropdown to select bus lines, entering a bus number, and interacting with accordion elements to view schedule information.

Starting URL: https://painel.mobilibus.com/bus2you/home?p=3c19y

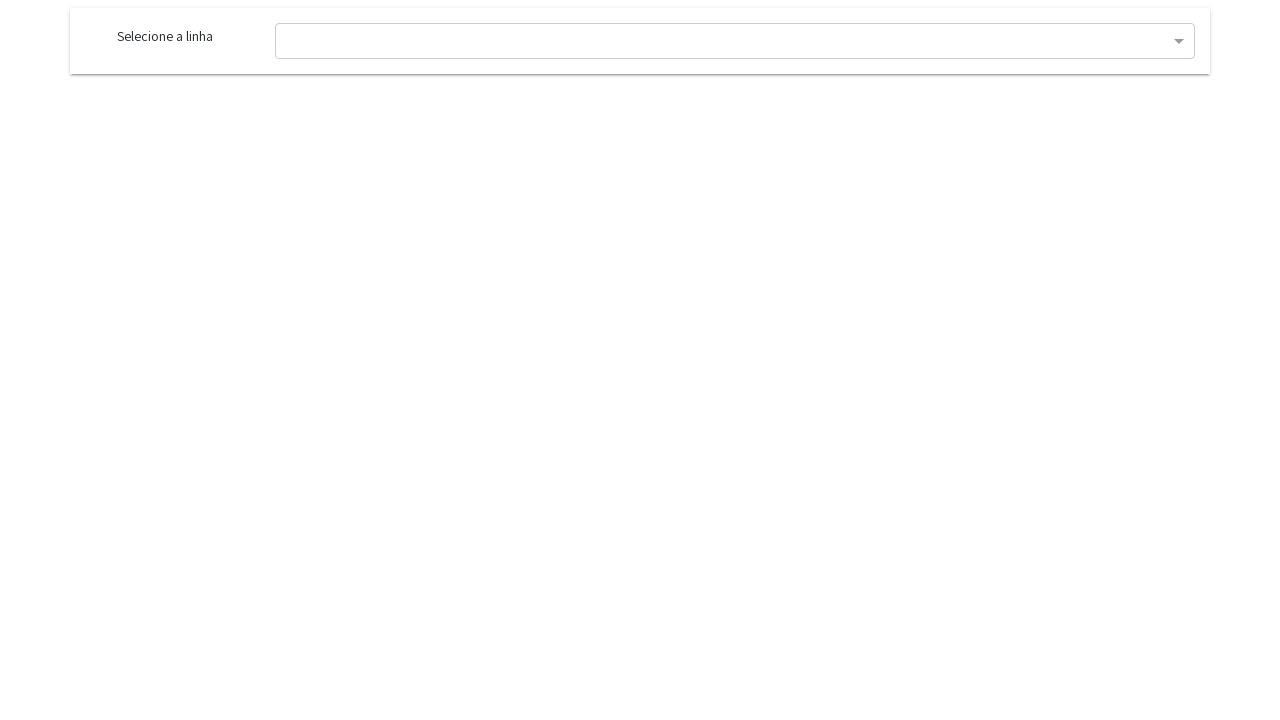

Clicked on bus schedule dropdown to open it at (735, 40) on .ng-select-container
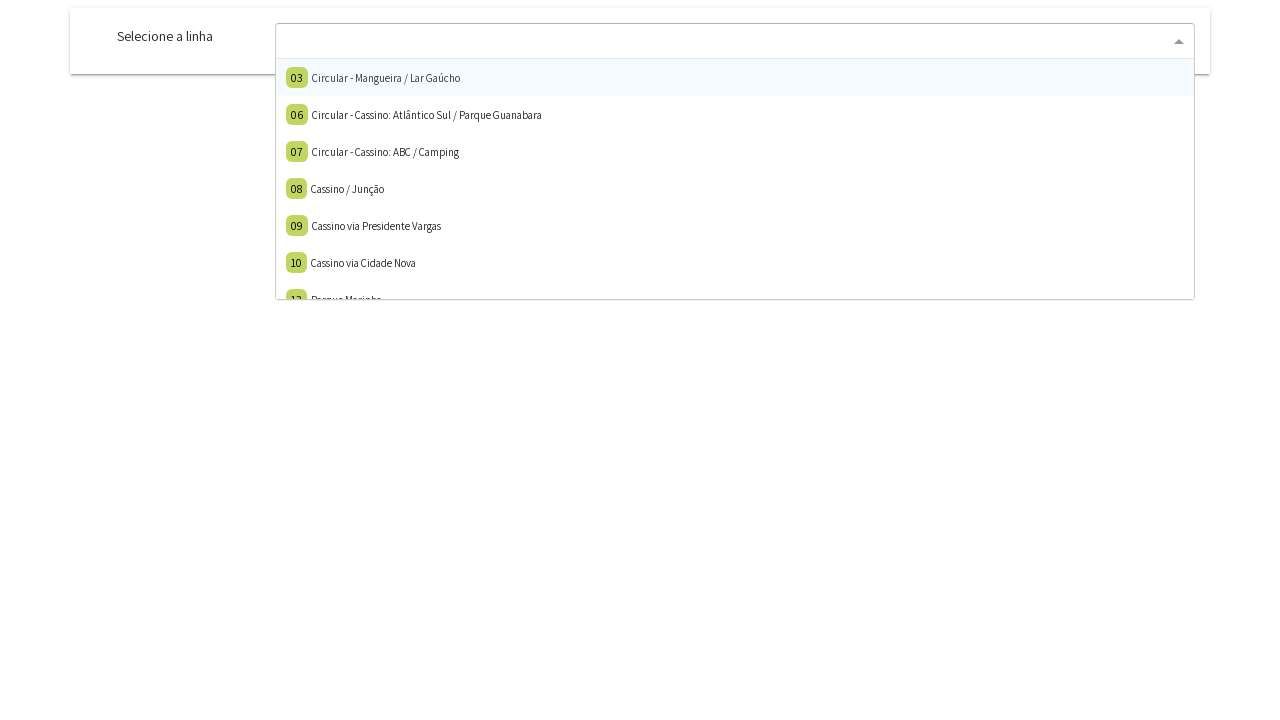

Waited for bus numbers list to load in dropdown
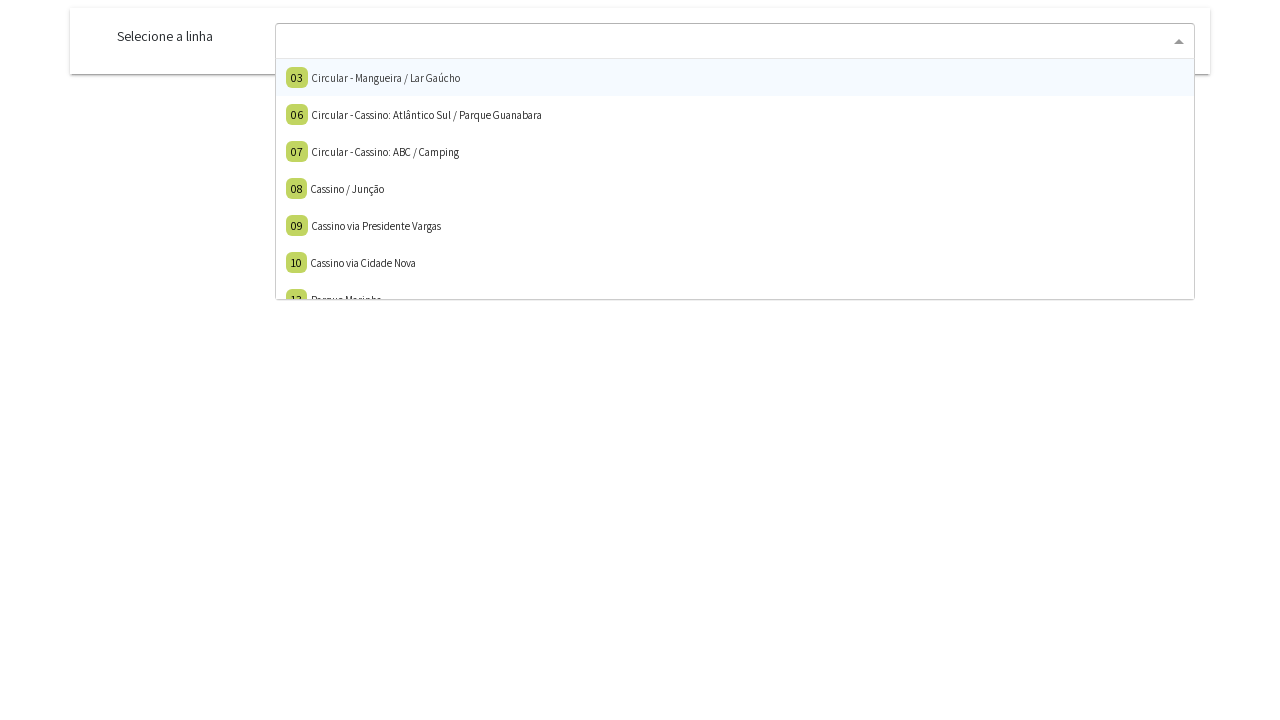

Retrieved 22 available bus numbers from dropdown
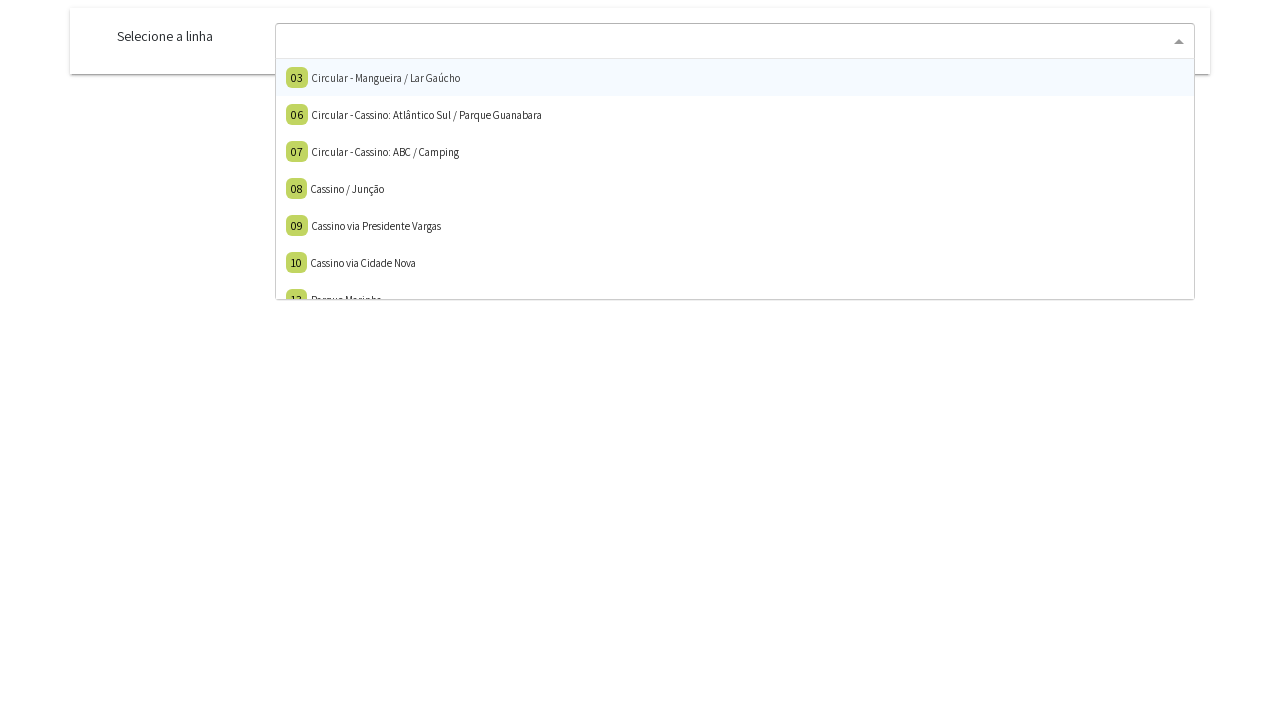

Selected bus number '03' from available options
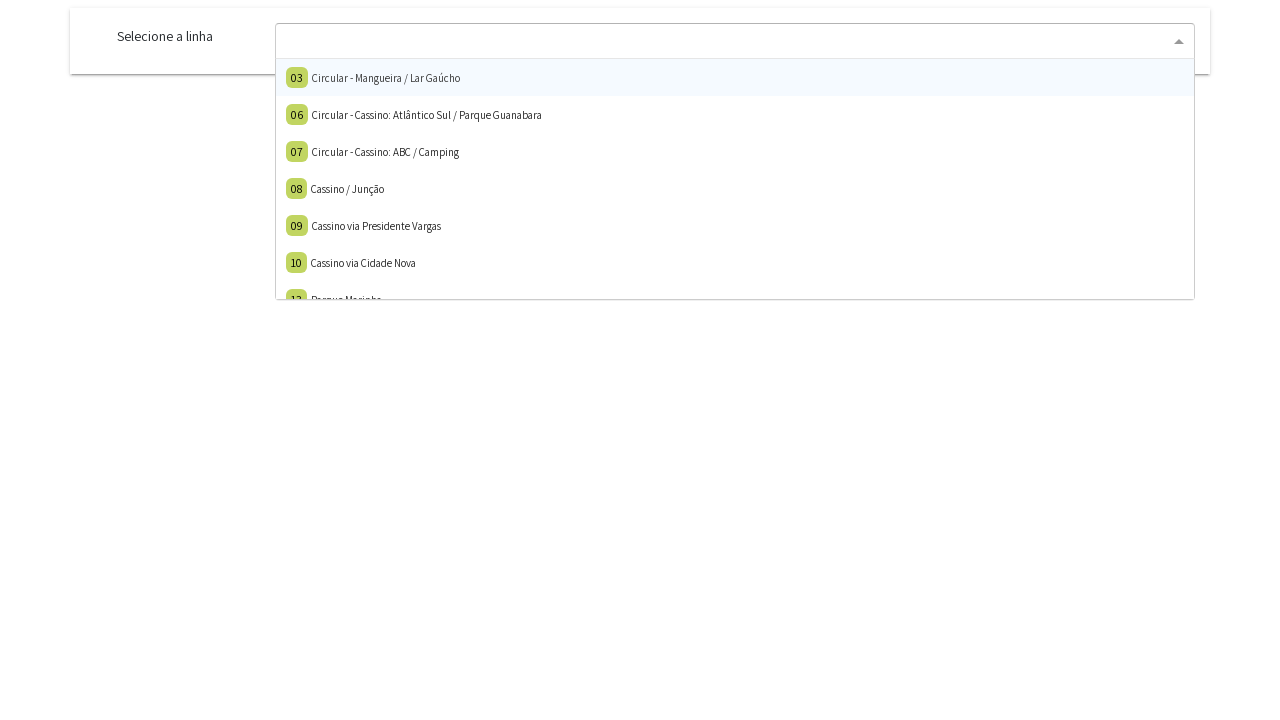

Typed bus number '03' into the input field
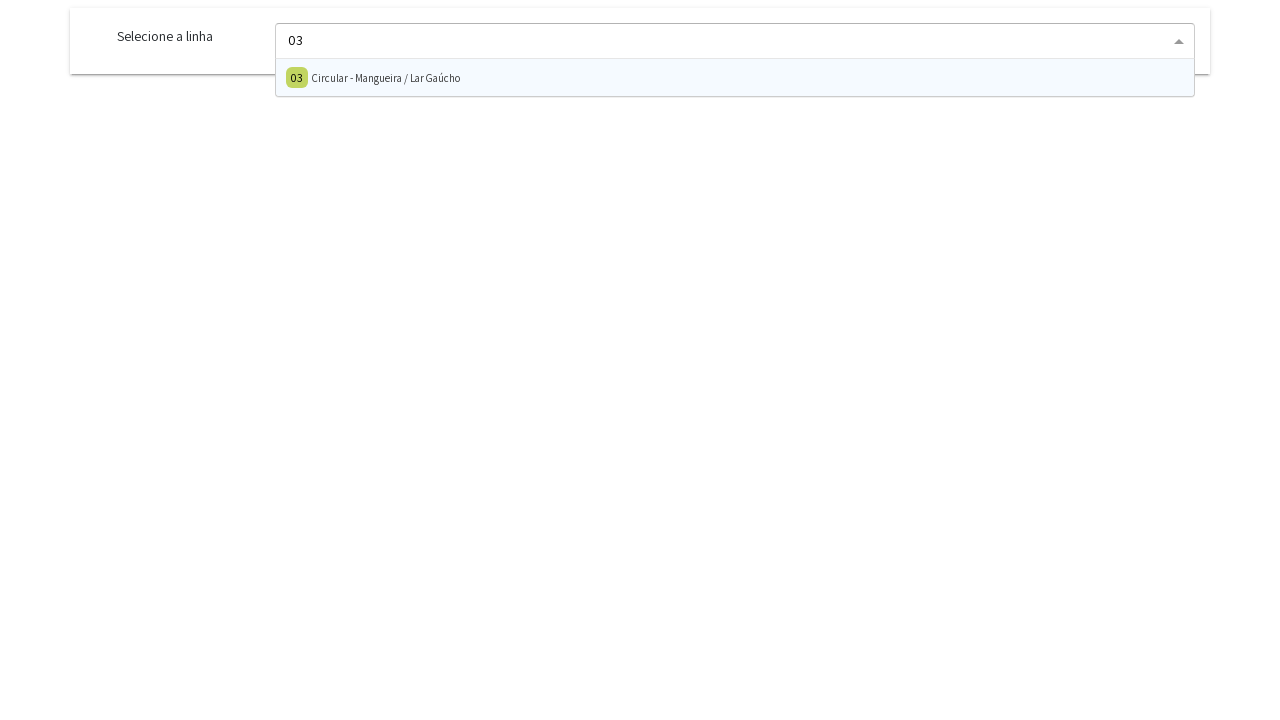

Pressed Enter to submit the bus number selection
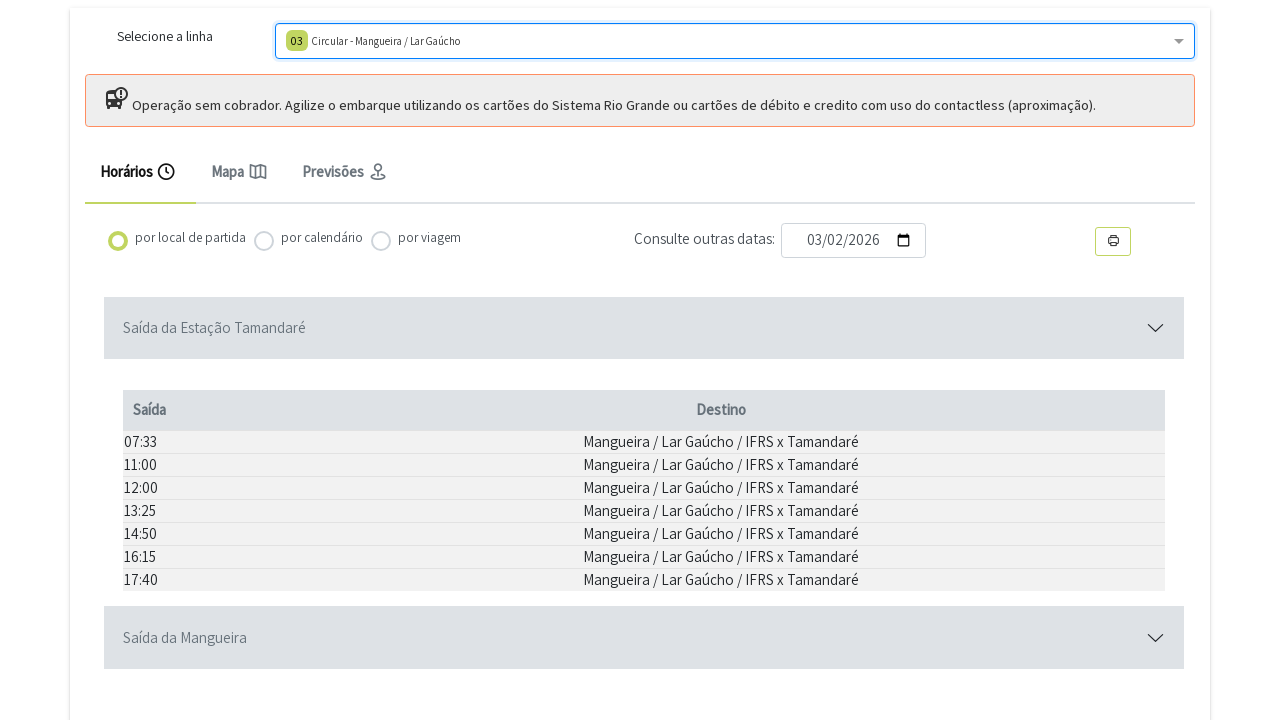

Waited 5 seconds for accordion buttons to load
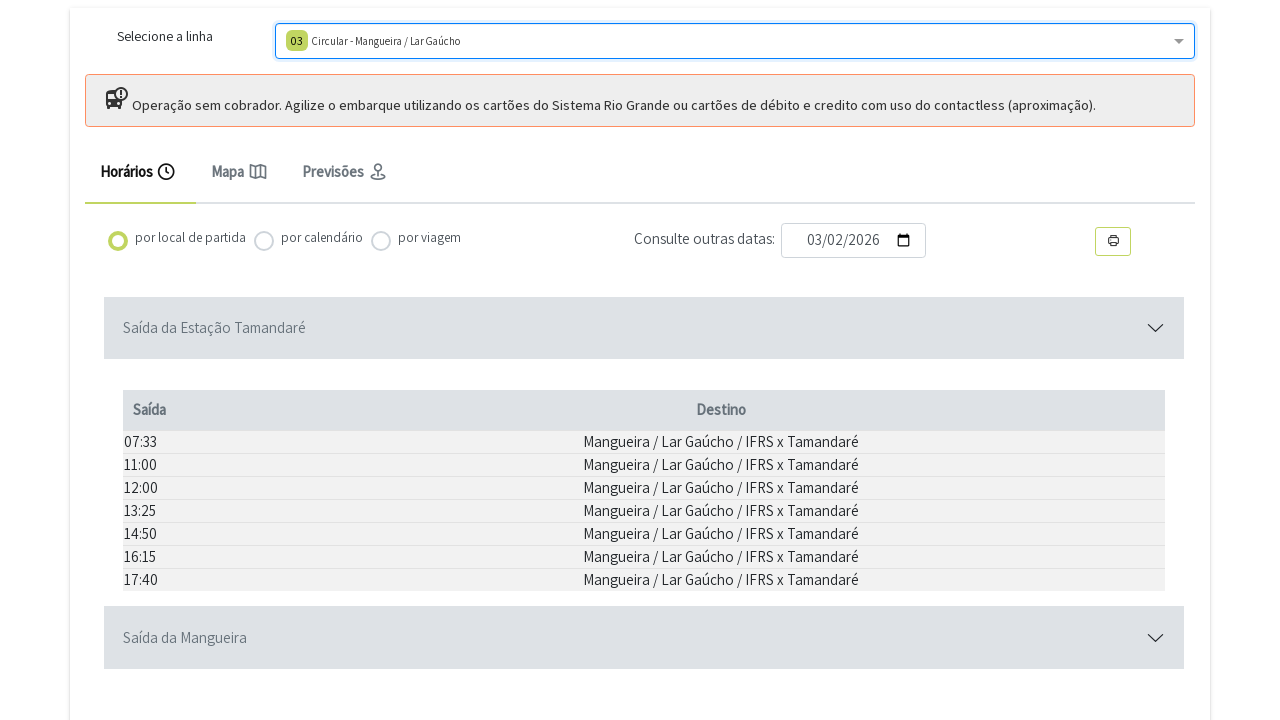

Found 4 accordion buttons on the page
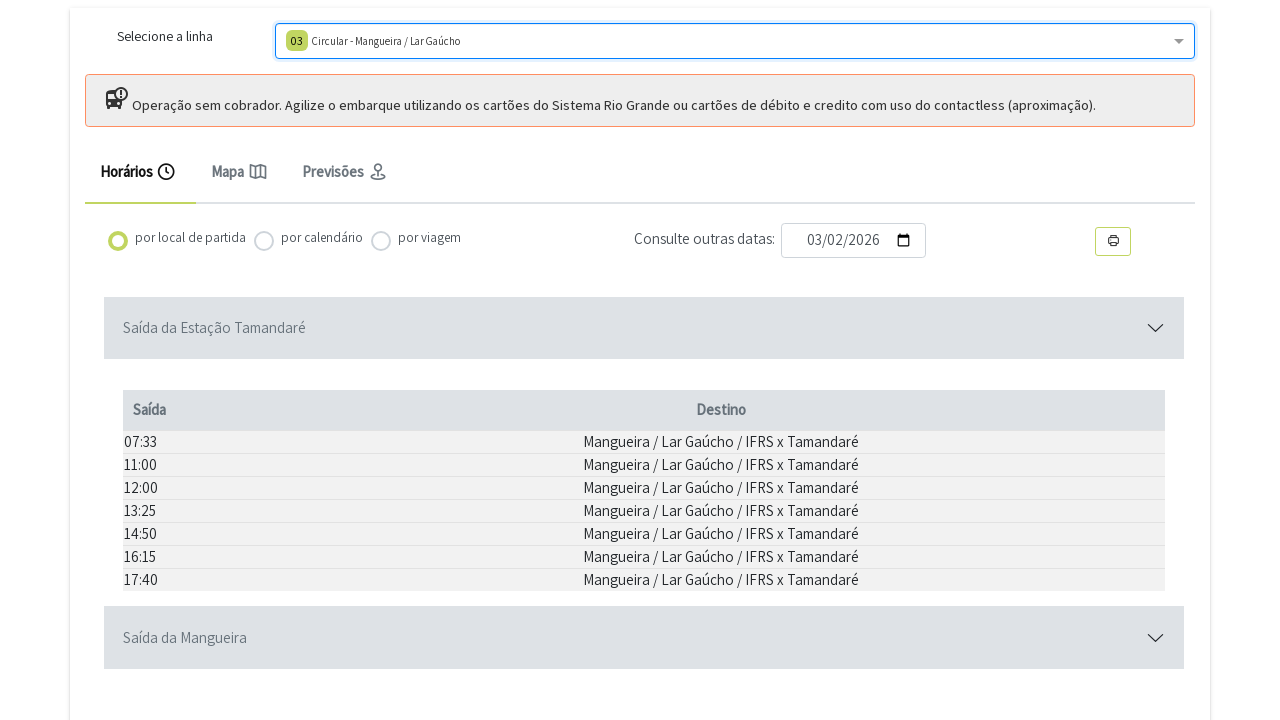

Scrolled first accordion button into view
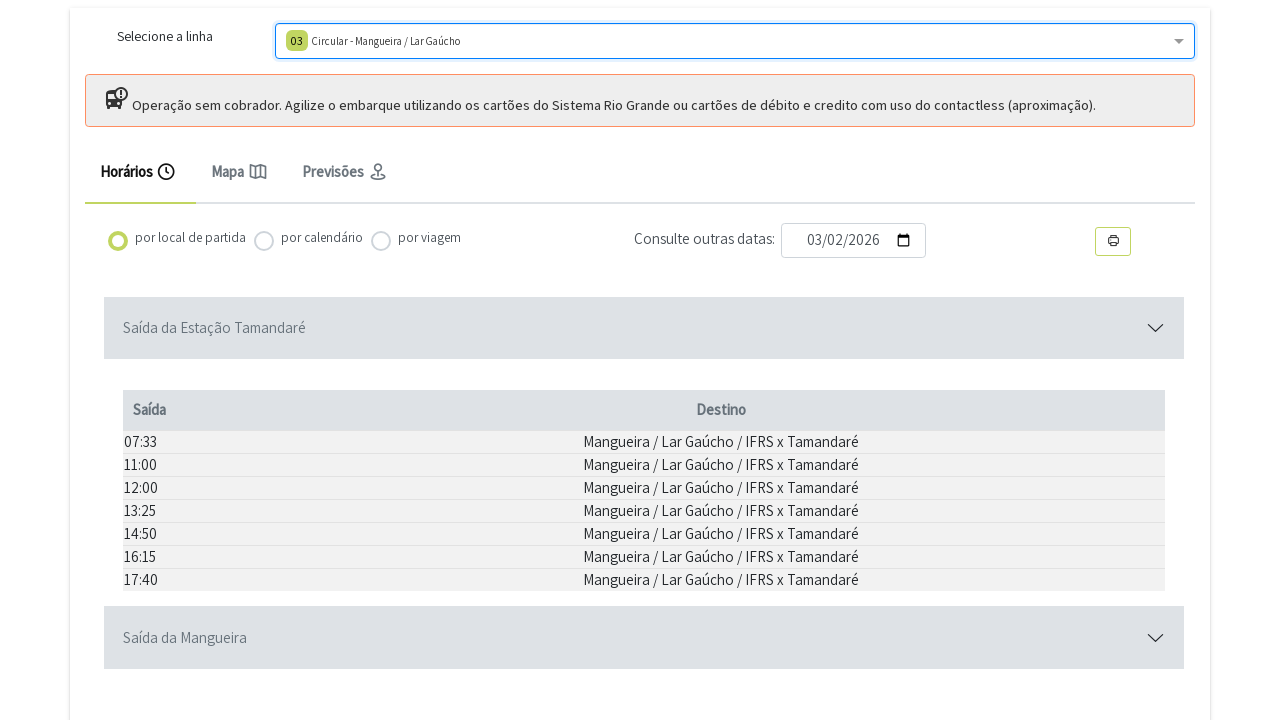

Clicked the first accordion button to expand schedule information
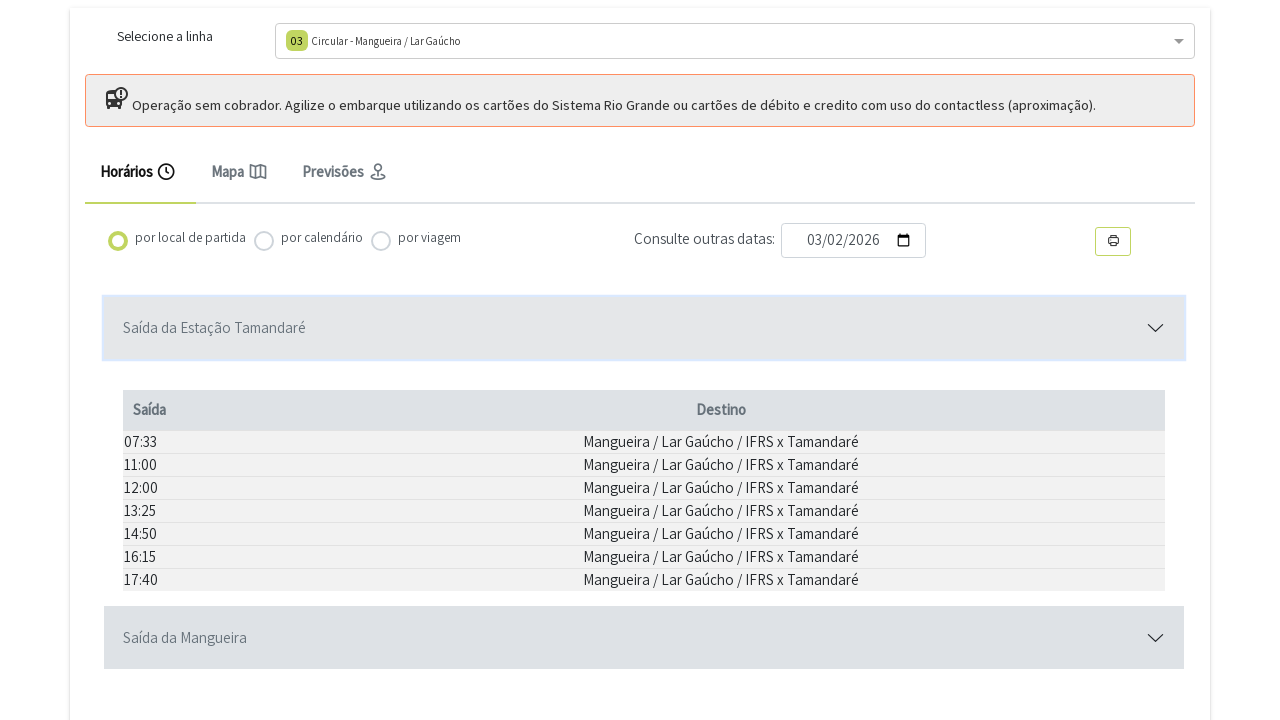

Waited for accordion content to become visible
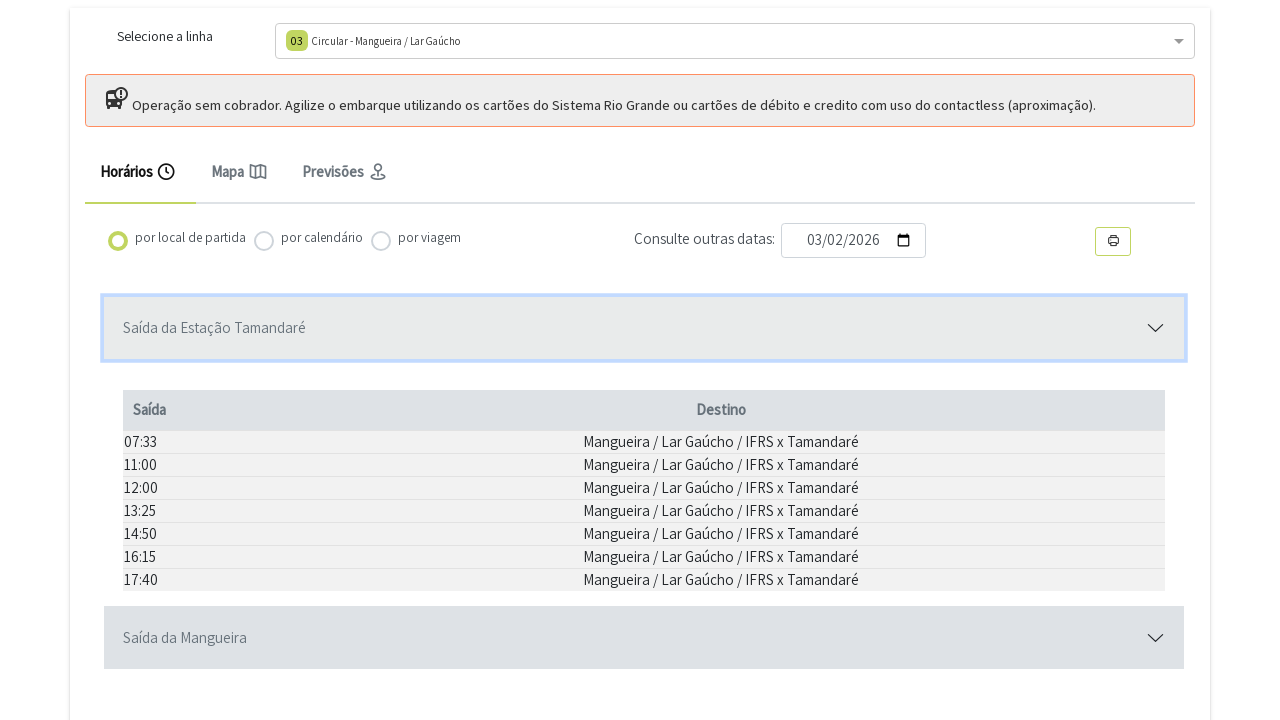

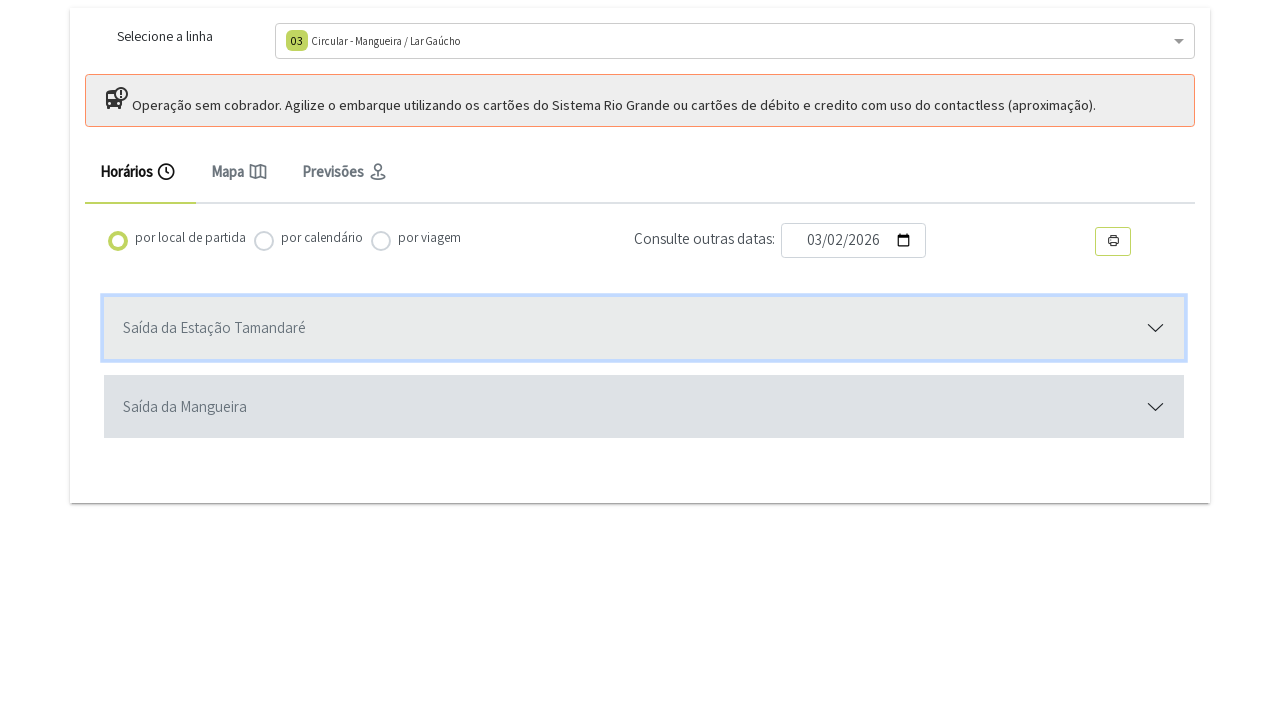